Tests that clicking the search button reveals a search submit button on the Masaryk University information system page

Starting URL: https://is.muni.cz/?lang=cs

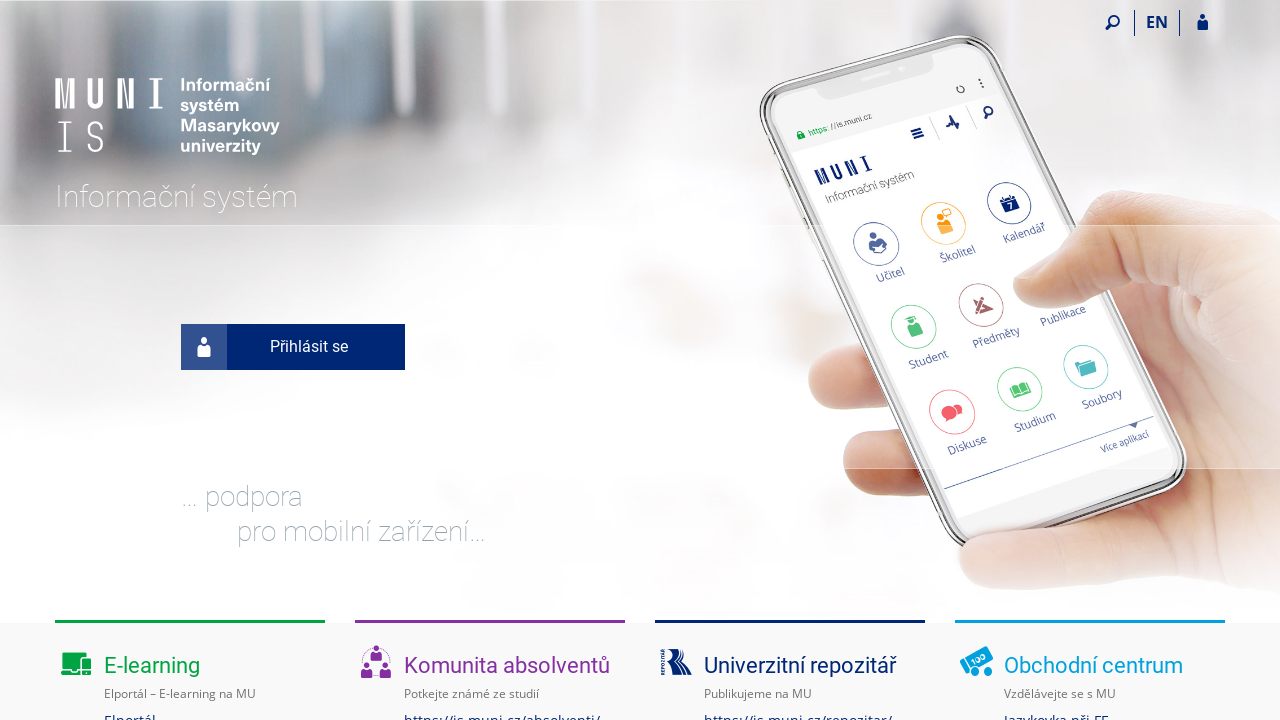

Clicked search button to open search field at (1113, 23) on internal:label="Vyhled\u00e1v\u00e1n\u00ed"i
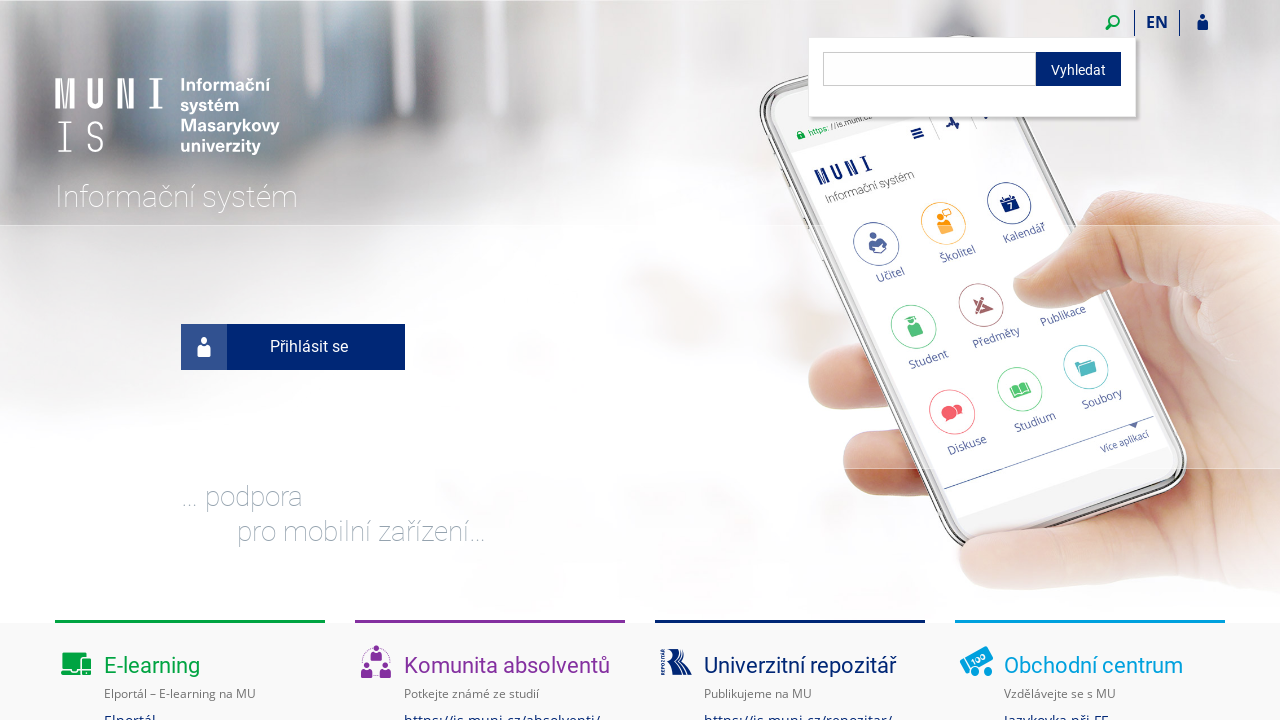

Search submit button appeared after clicking search button
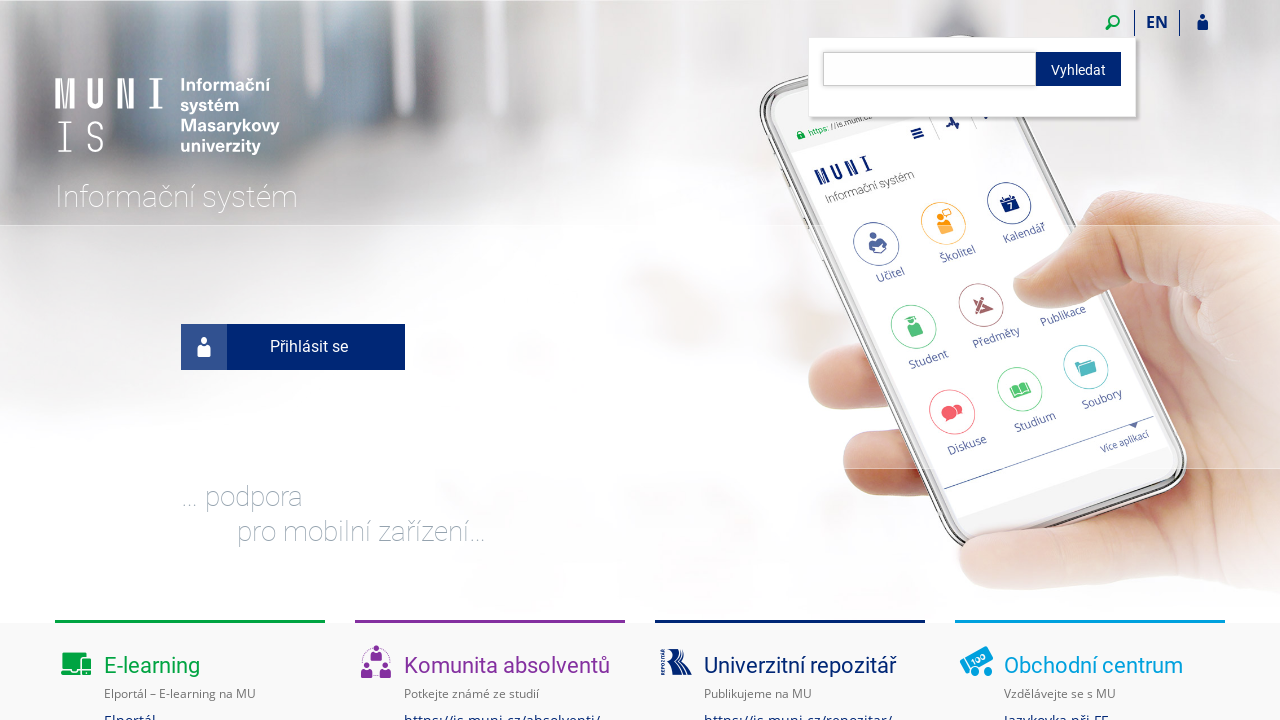

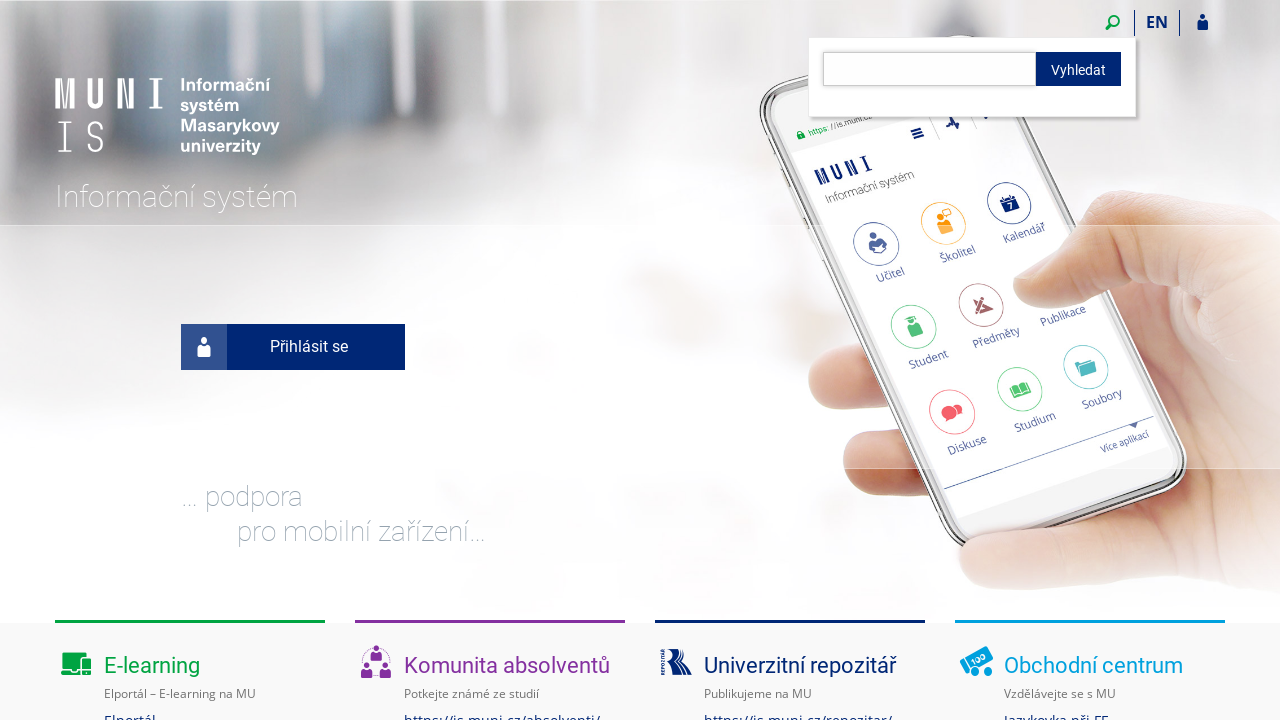